Verifies that all products have a rating of 3 stars or higher by checking the rating bar width

Starting URL: https://demo.nopcommerce.com/camera-photo

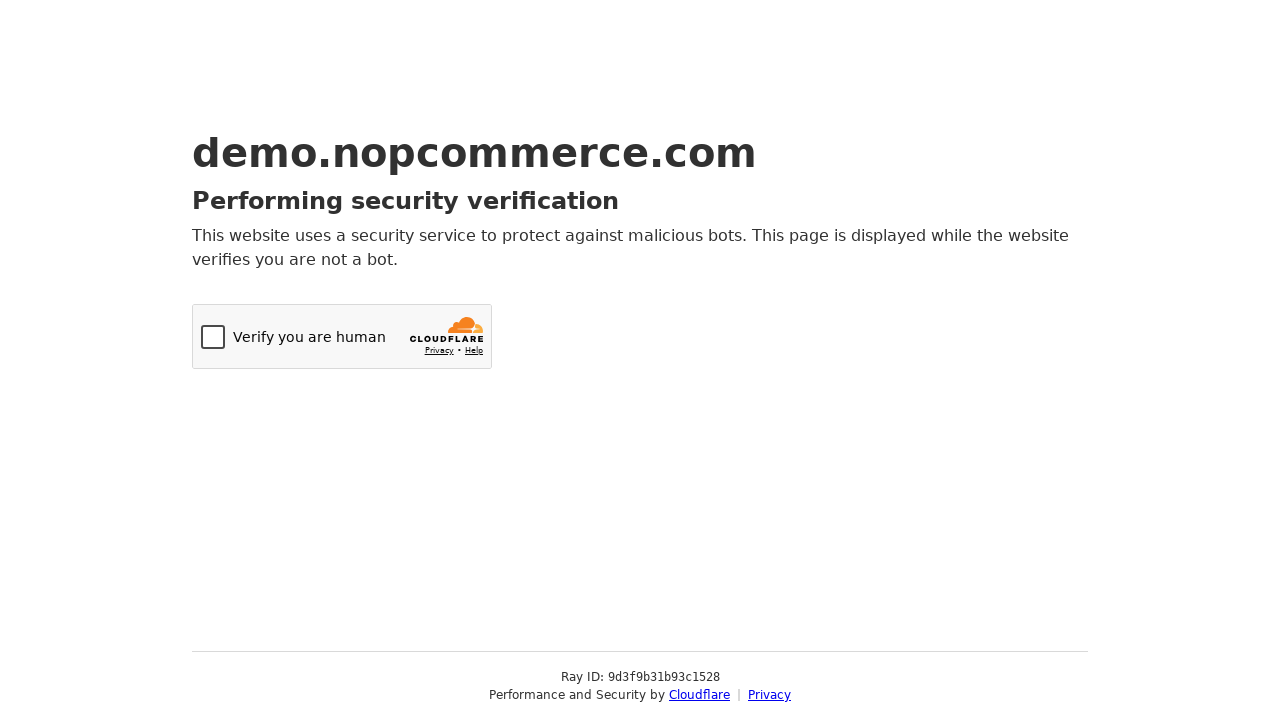

Navigated to camera/photo products page
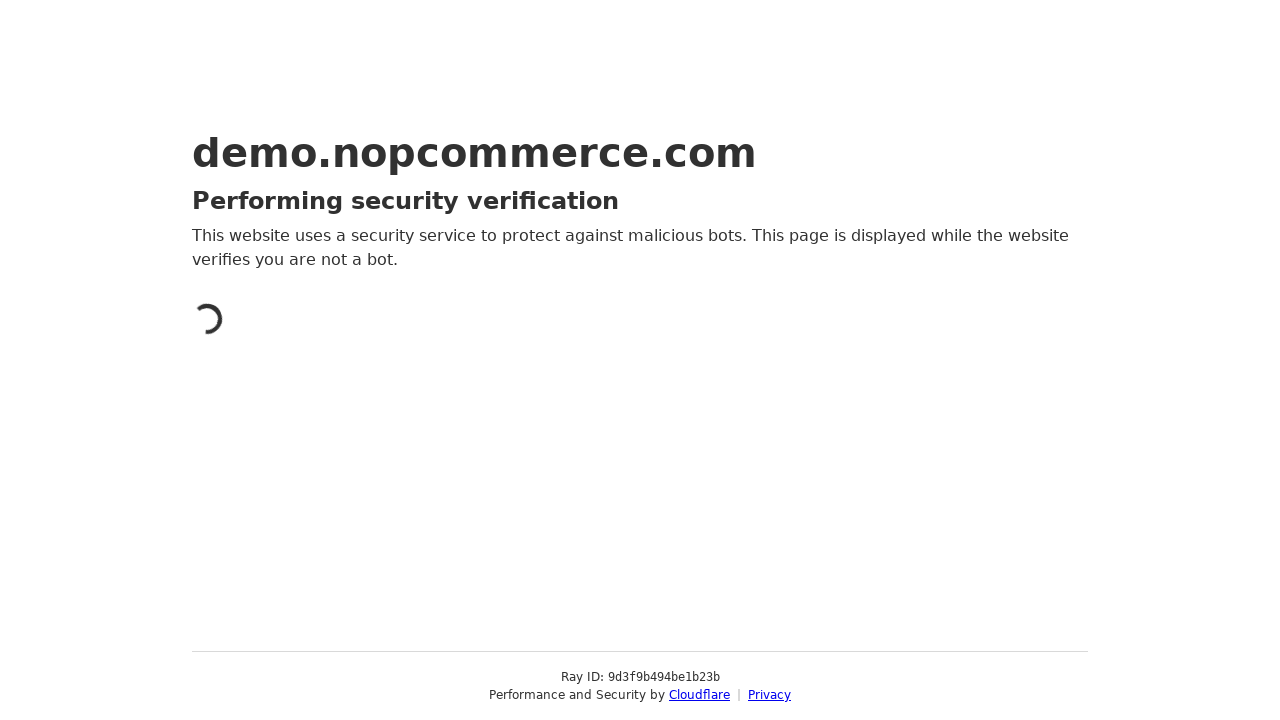

Located all product rating bars
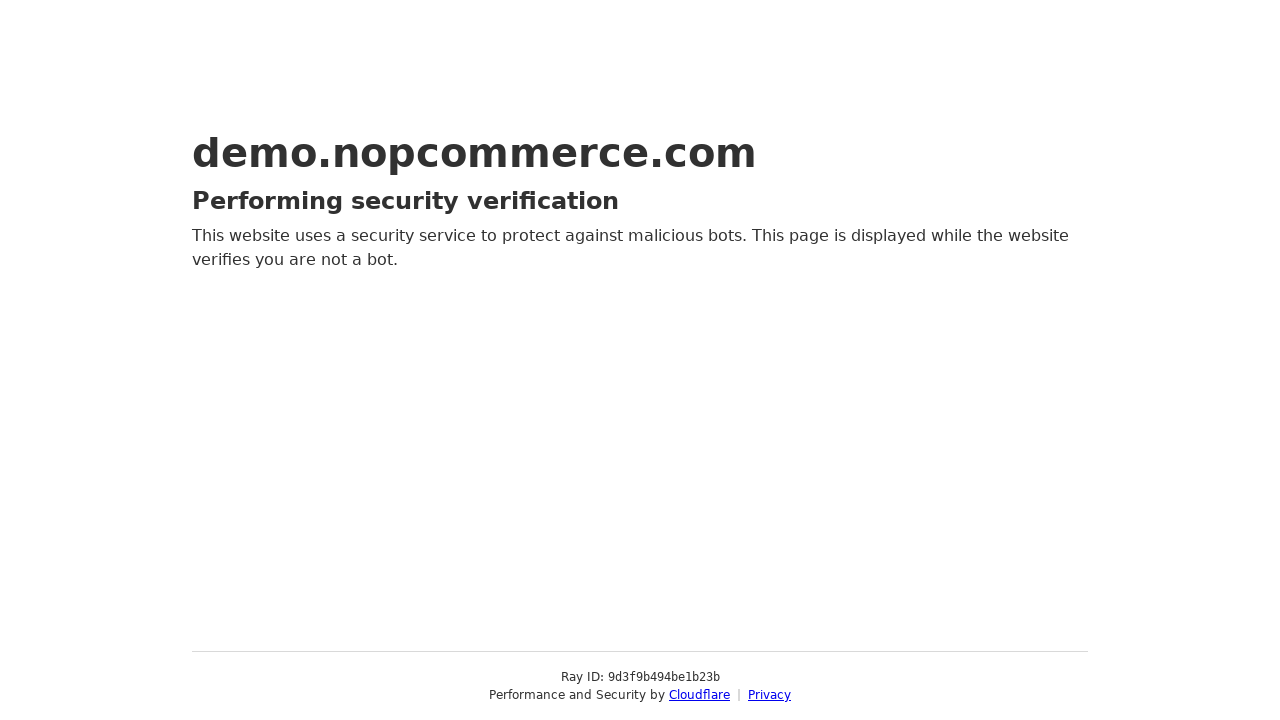

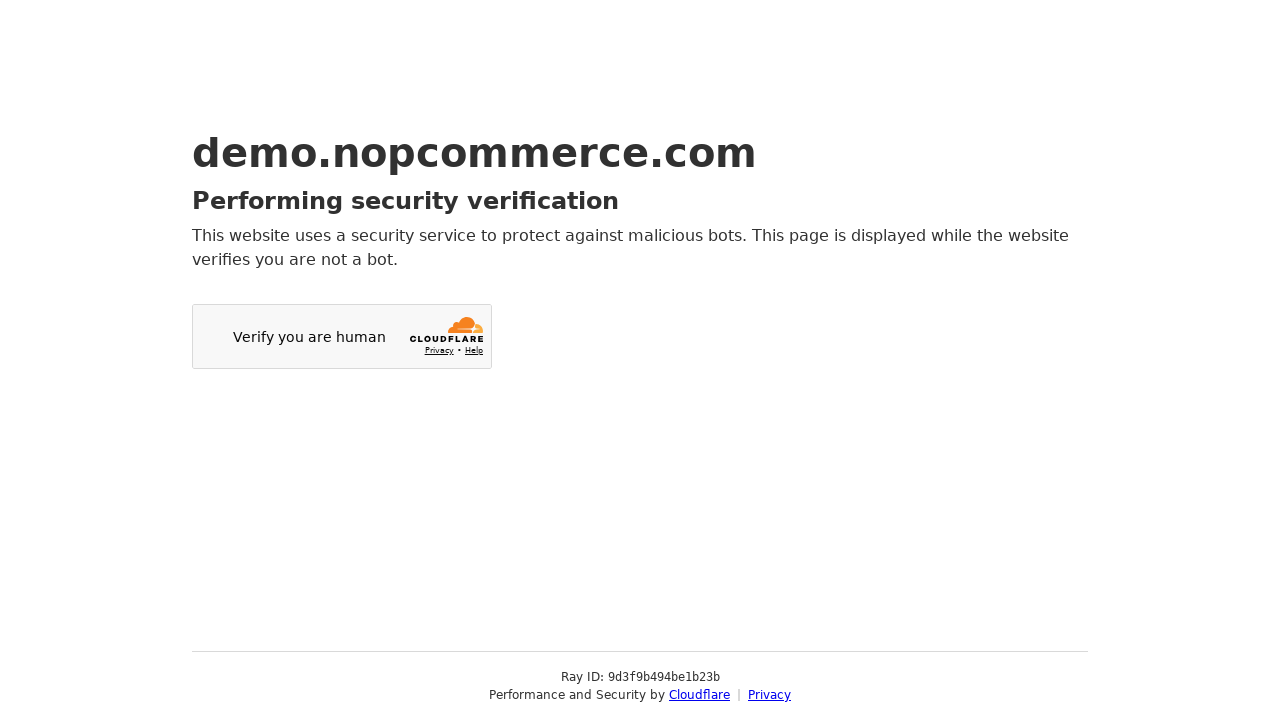